Tests navigation from main page to Order/Checkout section

Starting URL: http://intershop5.skillbox.ru/

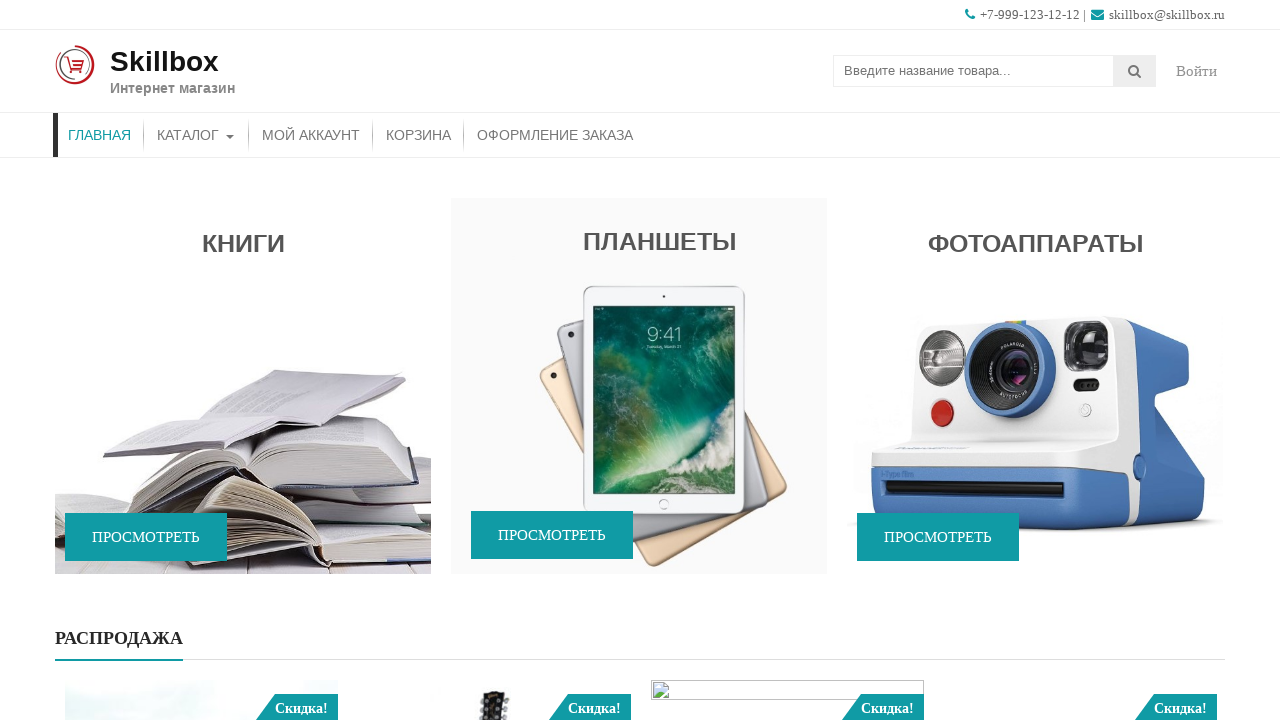

Clicked on Order navigation menu item at (555, 135) on (//*[@id='menu-primary-menu']/*)[5]
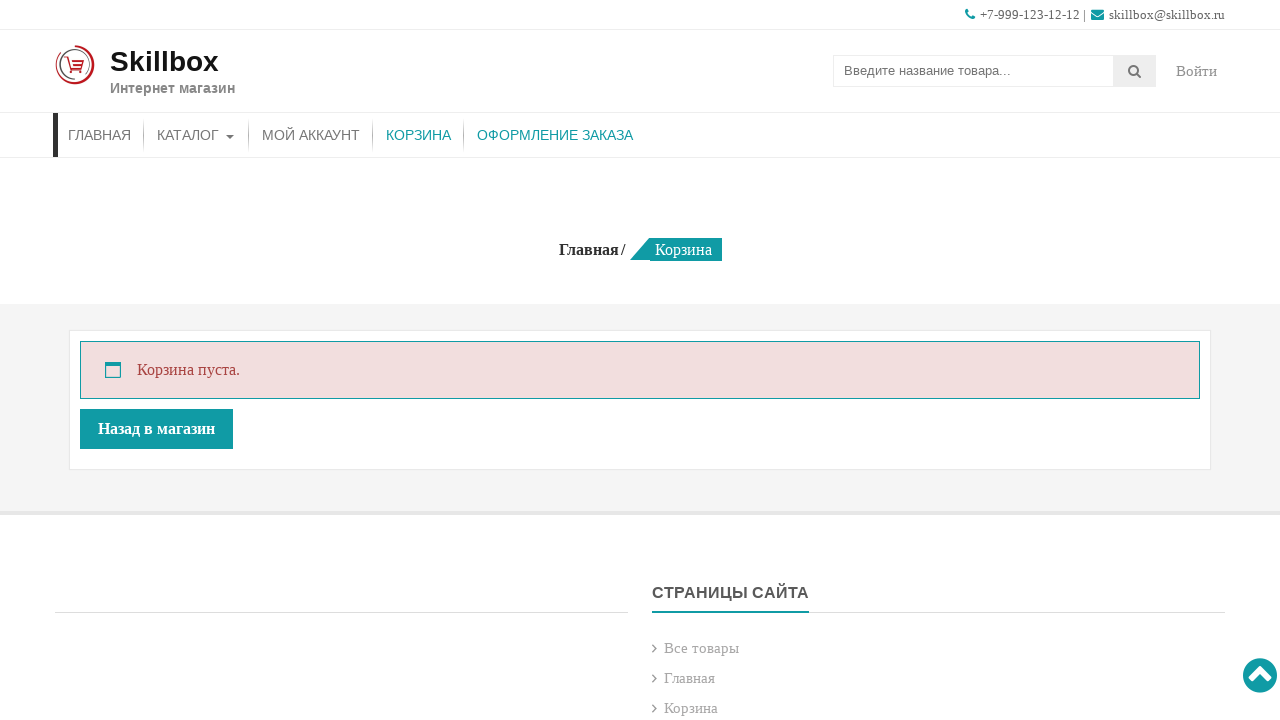

Order/Checkout page loaded successfully
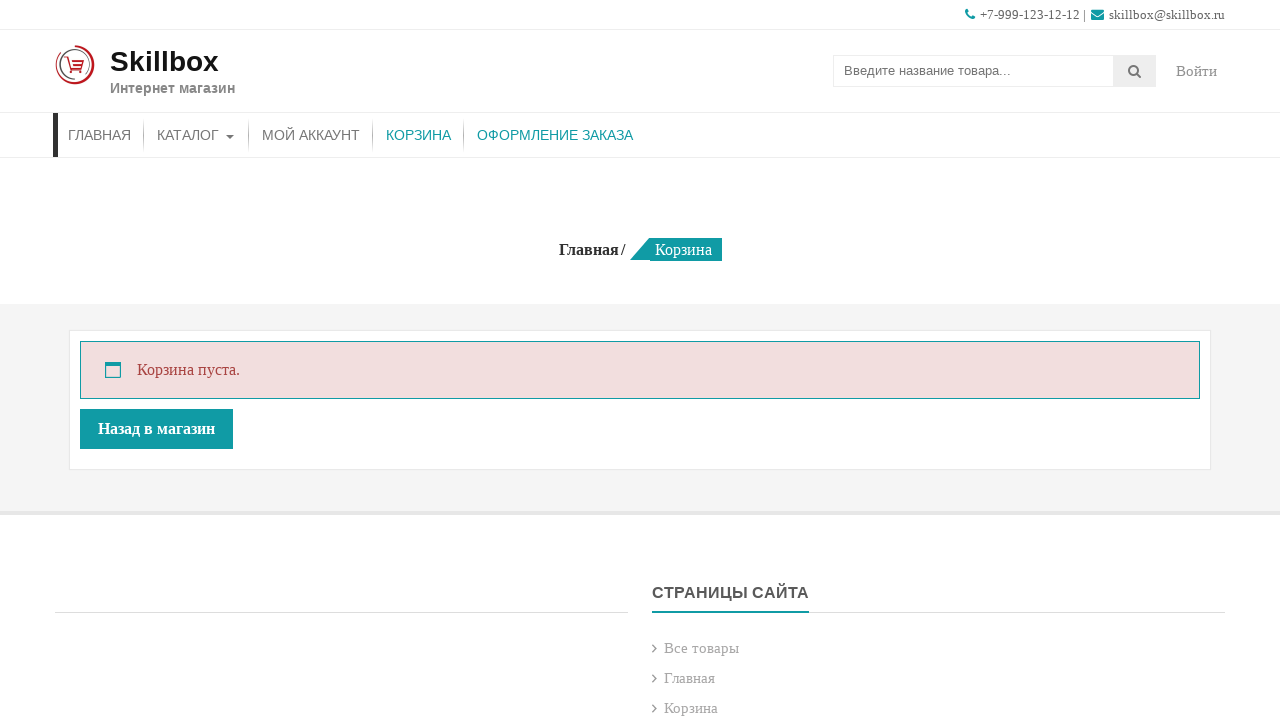

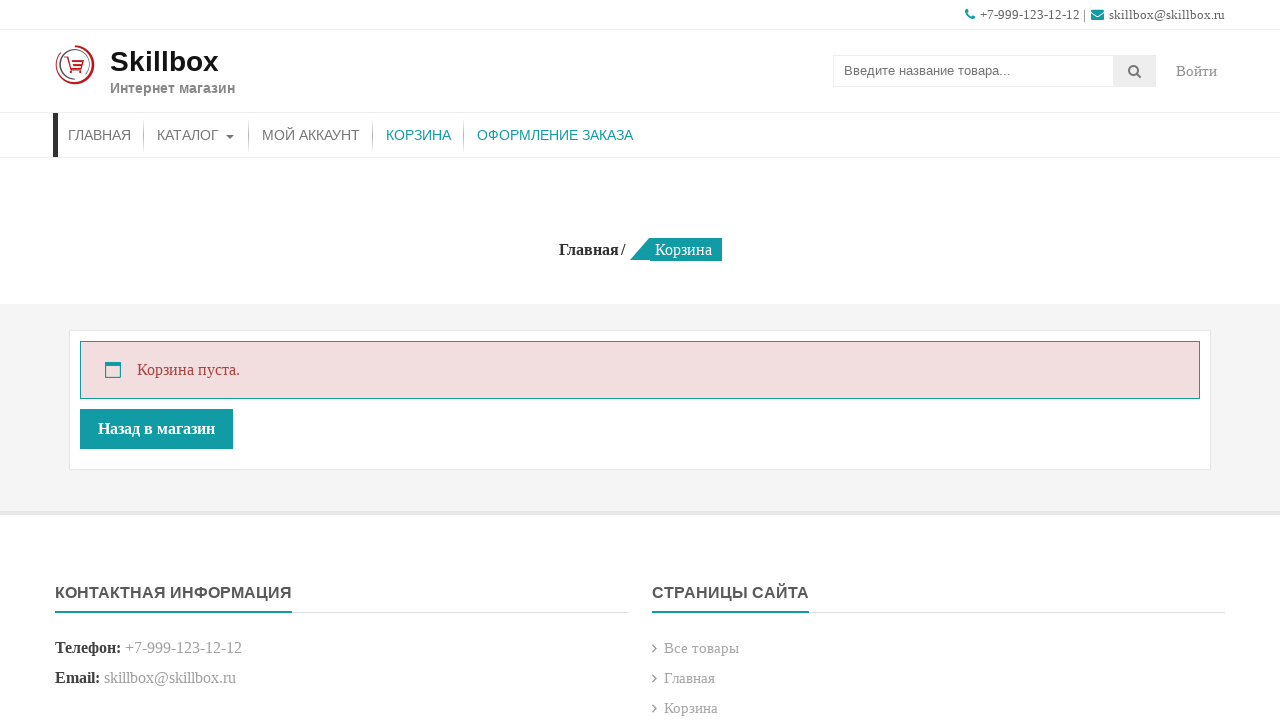